Tests that the Clear completed button displays with correct text when items are completed

Starting URL: https://demo.playwright.dev/todomvc

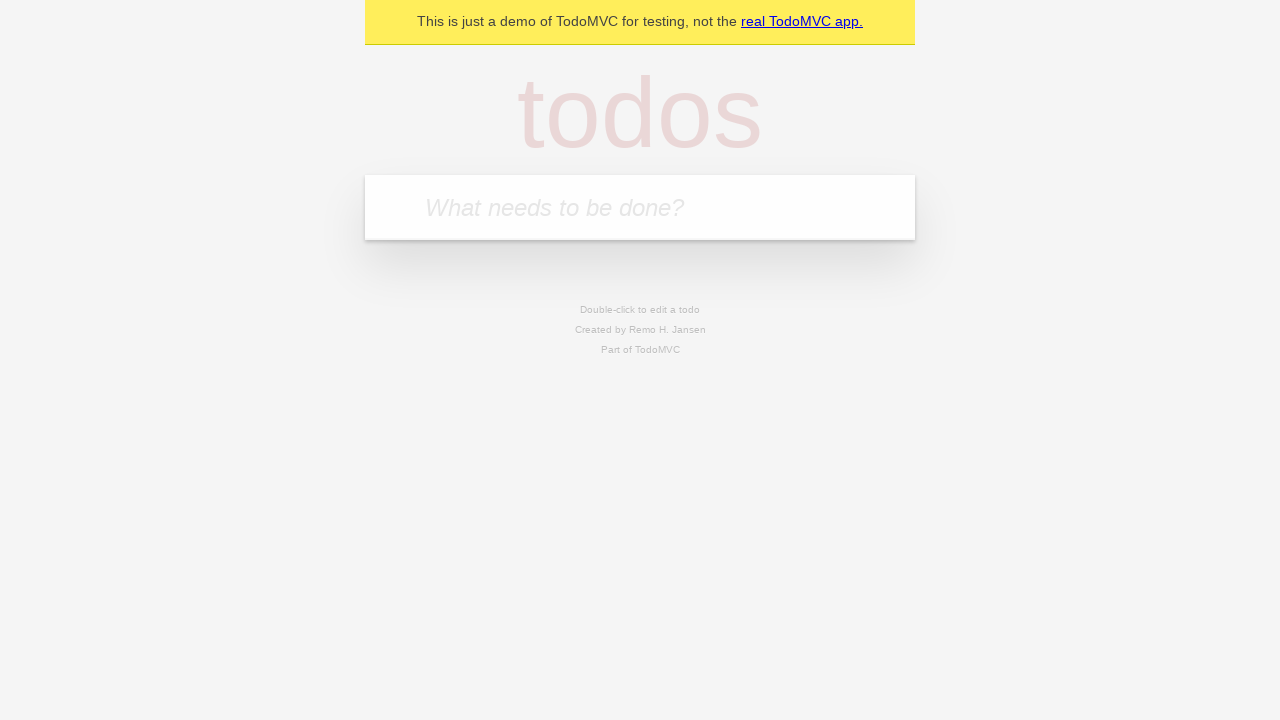

Filled todo input with 'buy some cheese' on internal:attr=[placeholder="What needs to be done?"i]
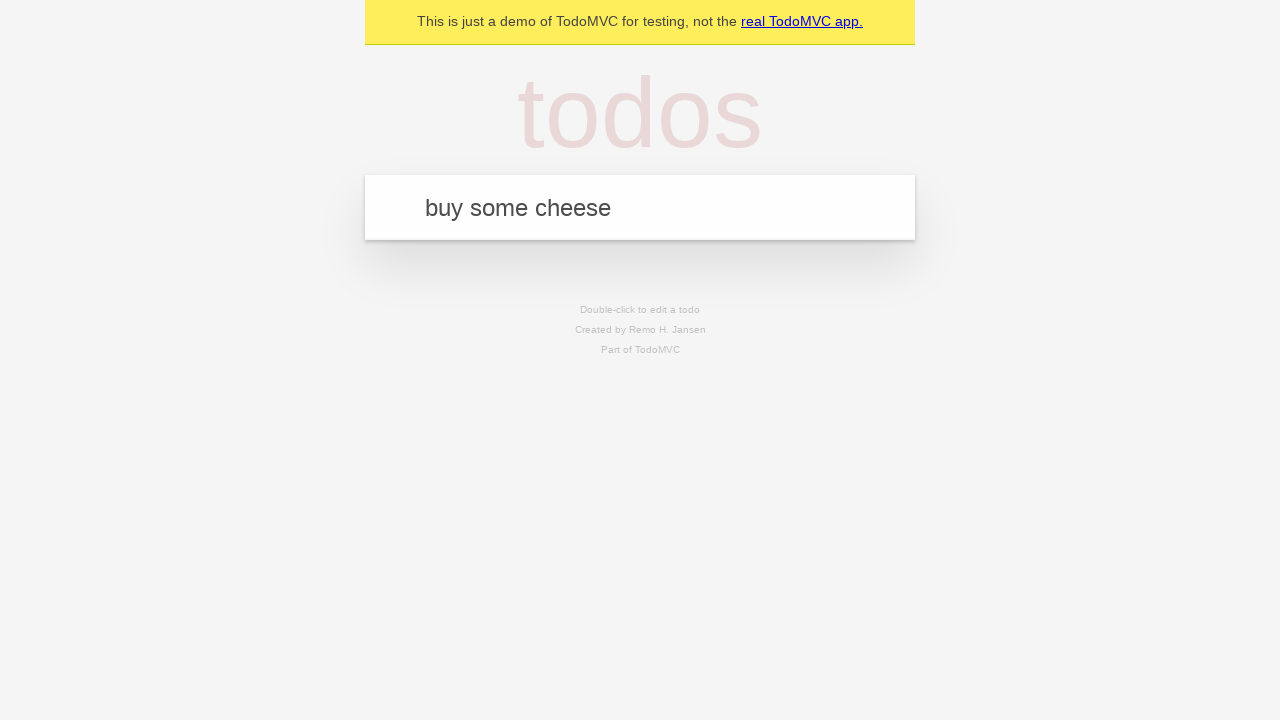

Pressed Enter to add first todo on internal:attr=[placeholder="What needs to be done?"i]
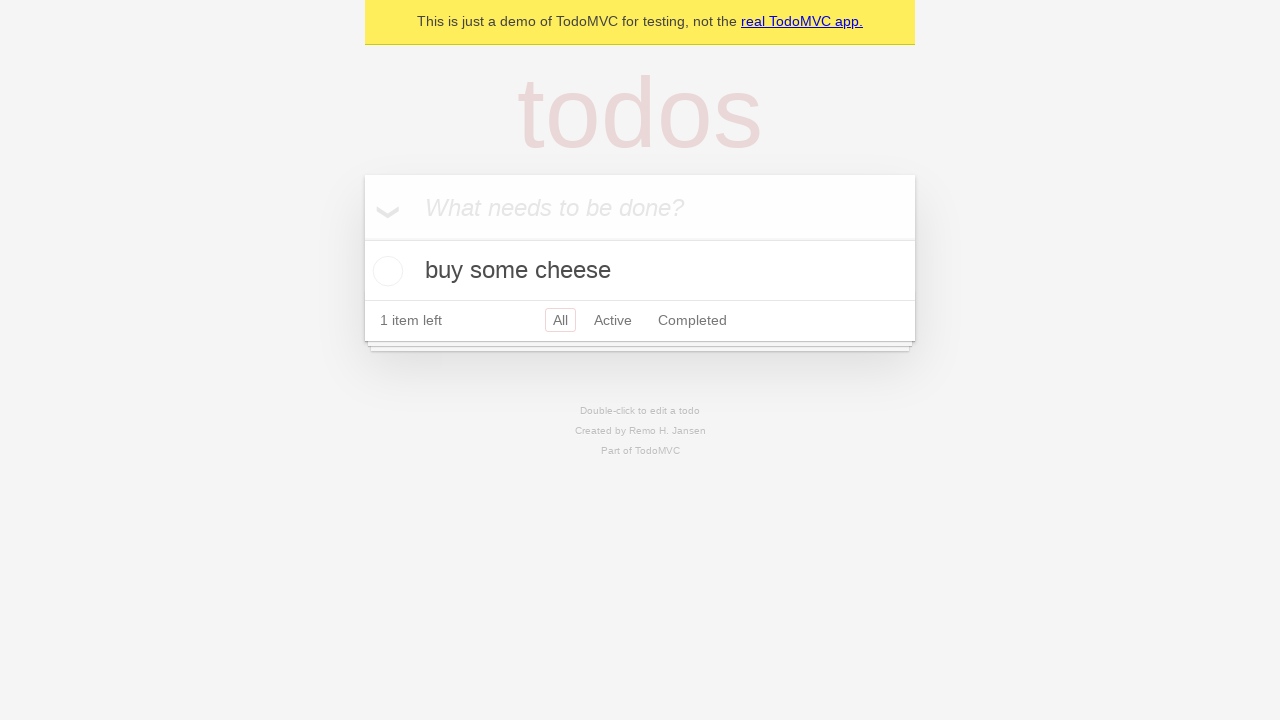

Filled todo input with 'feed the cat' on internal:attr=[placeholder="What needs to be done?"i]
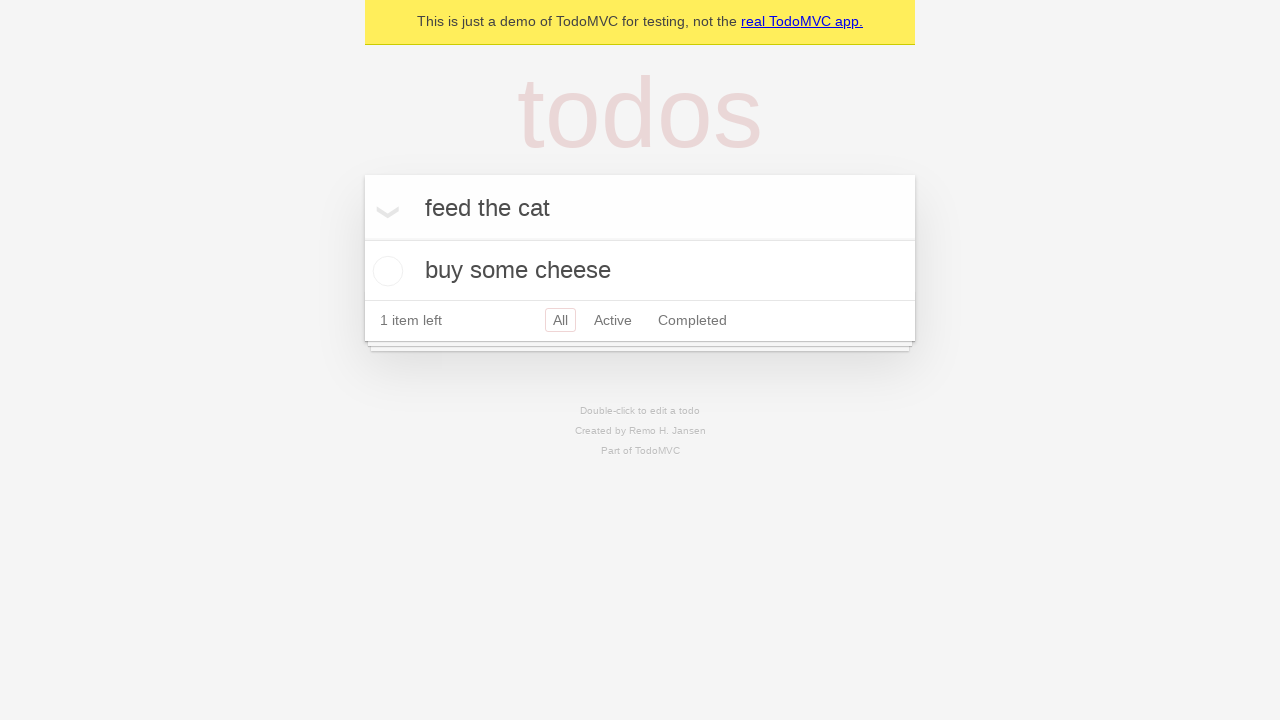

Pressed Enter to add second todo on internal:attr=[placeholder="What needs to be done?"i]
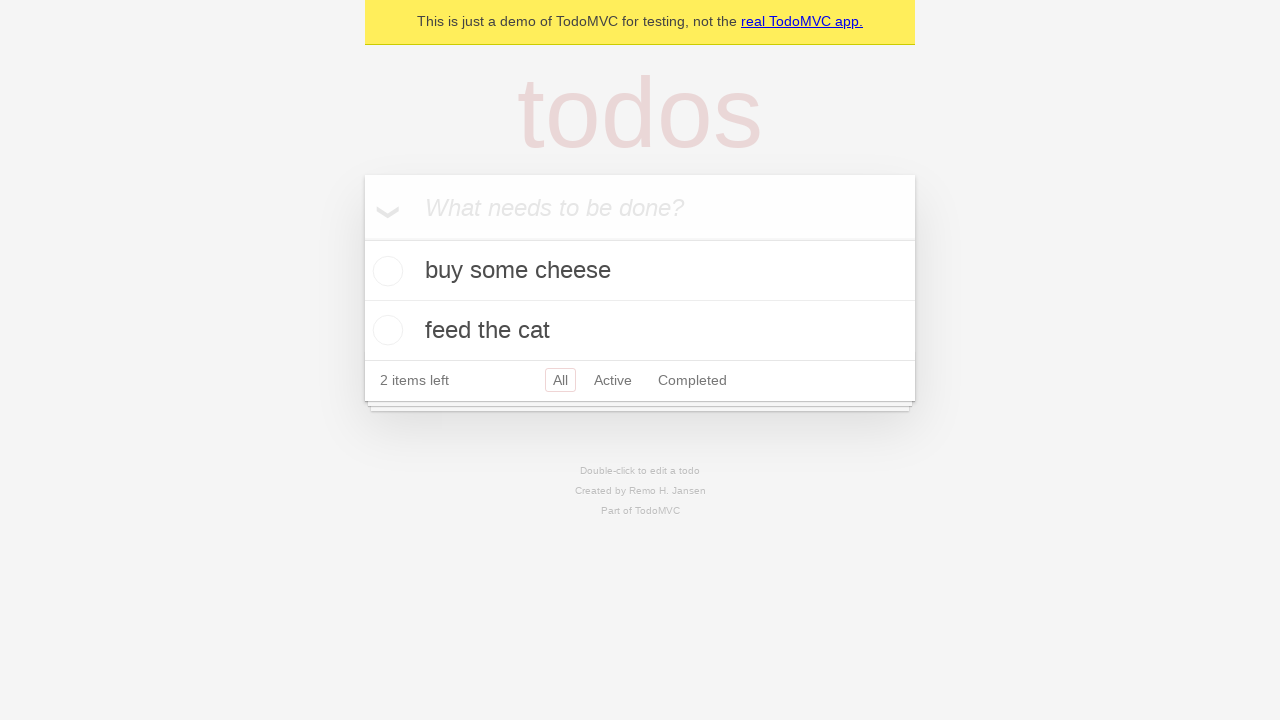

Filled todo input with 'book a doctors appointment' on internal:attr=[placeholder="What needs to be done?"i]
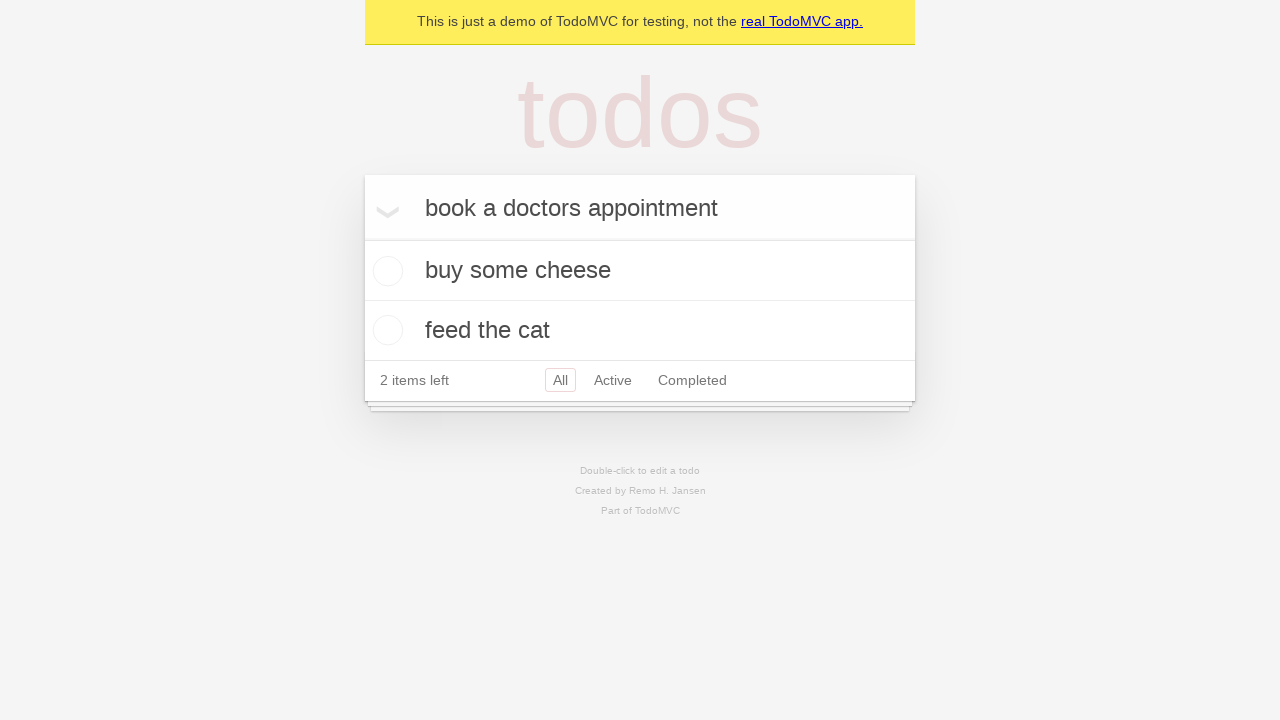

Pressed Enter to add third todo on internal:attr=[placeholder="What needs to be done?"i]
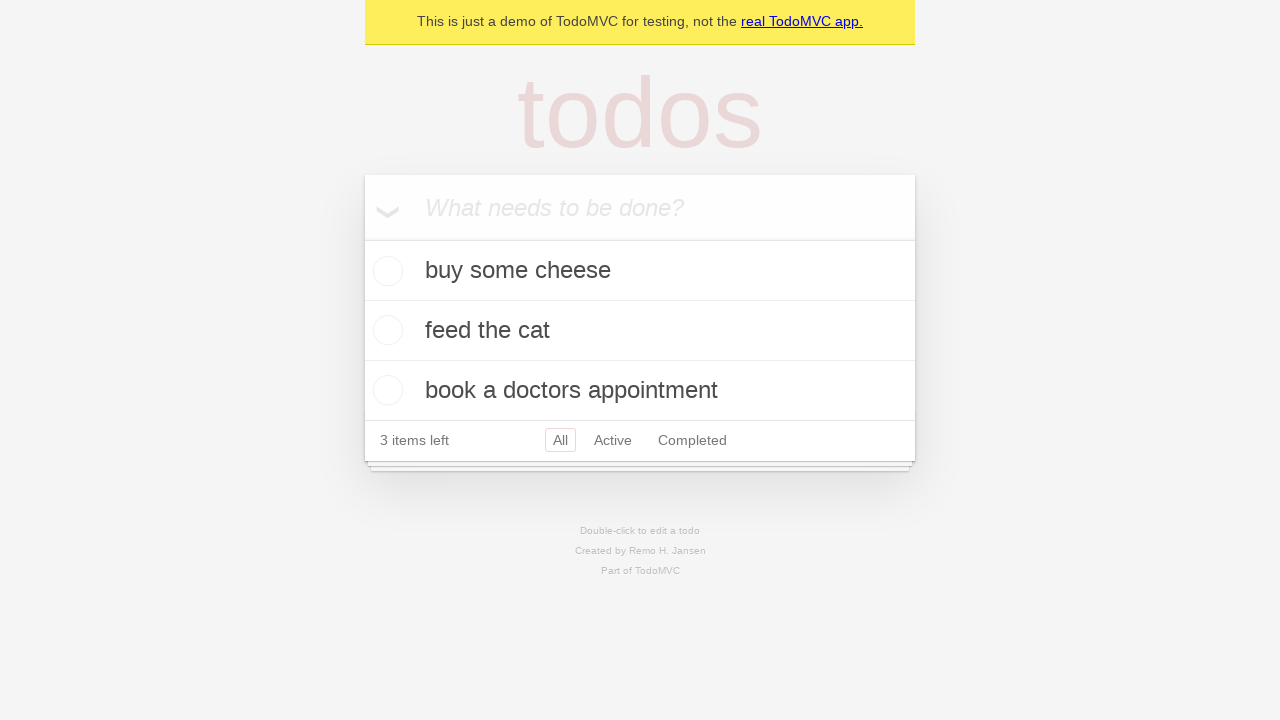

Waited for third todo item to appear
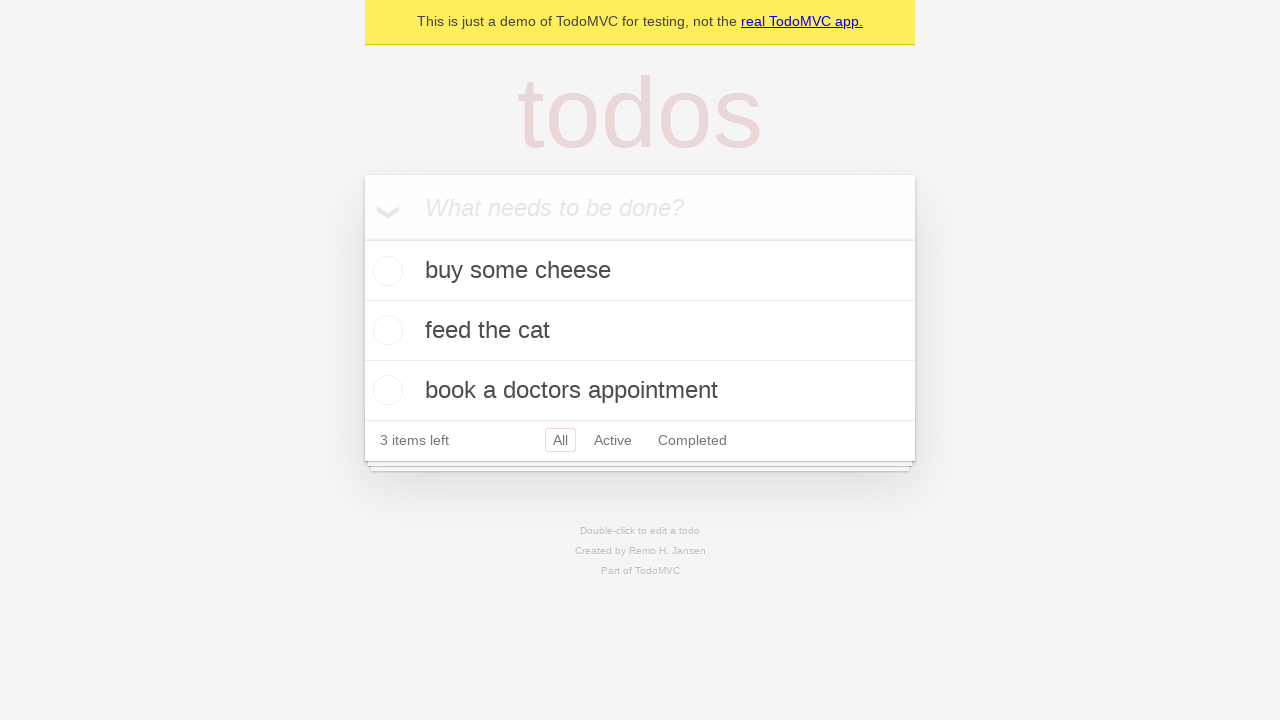

Checked the first todo item as completed at (385, 271) on .todo-list li .toggle >> nth=0
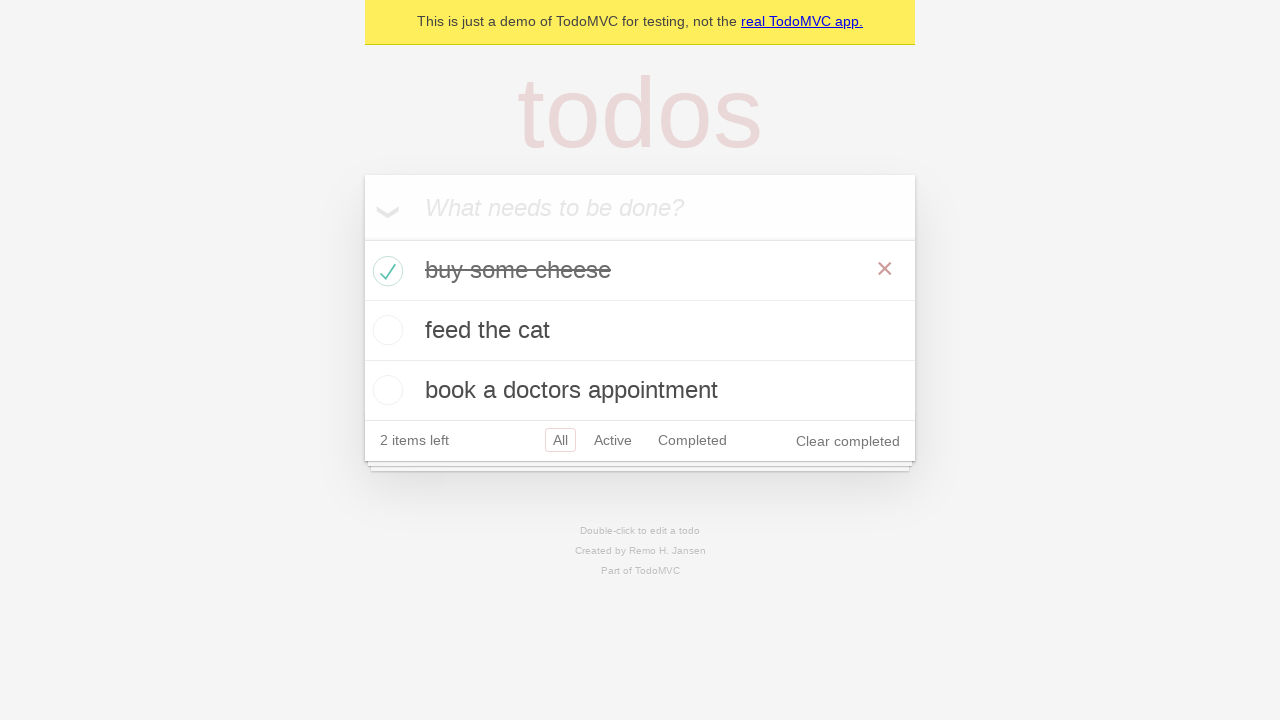

Clear completed button appeared after marking todo as complete
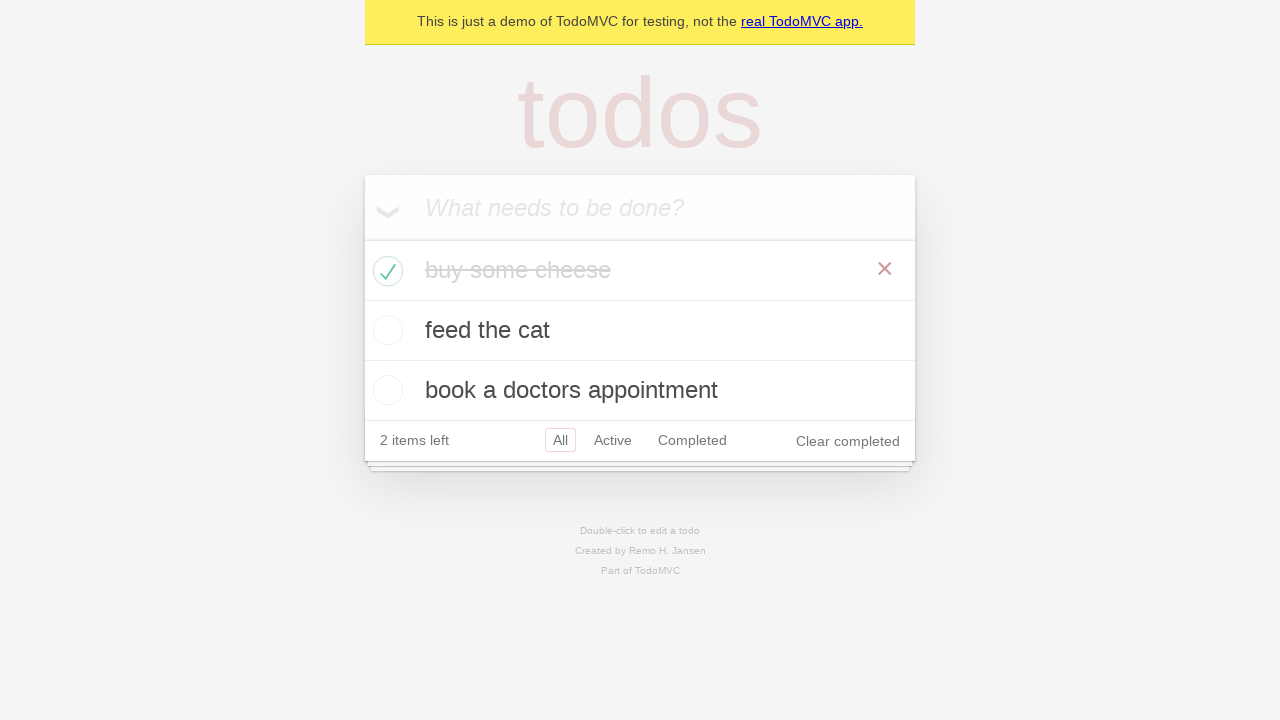

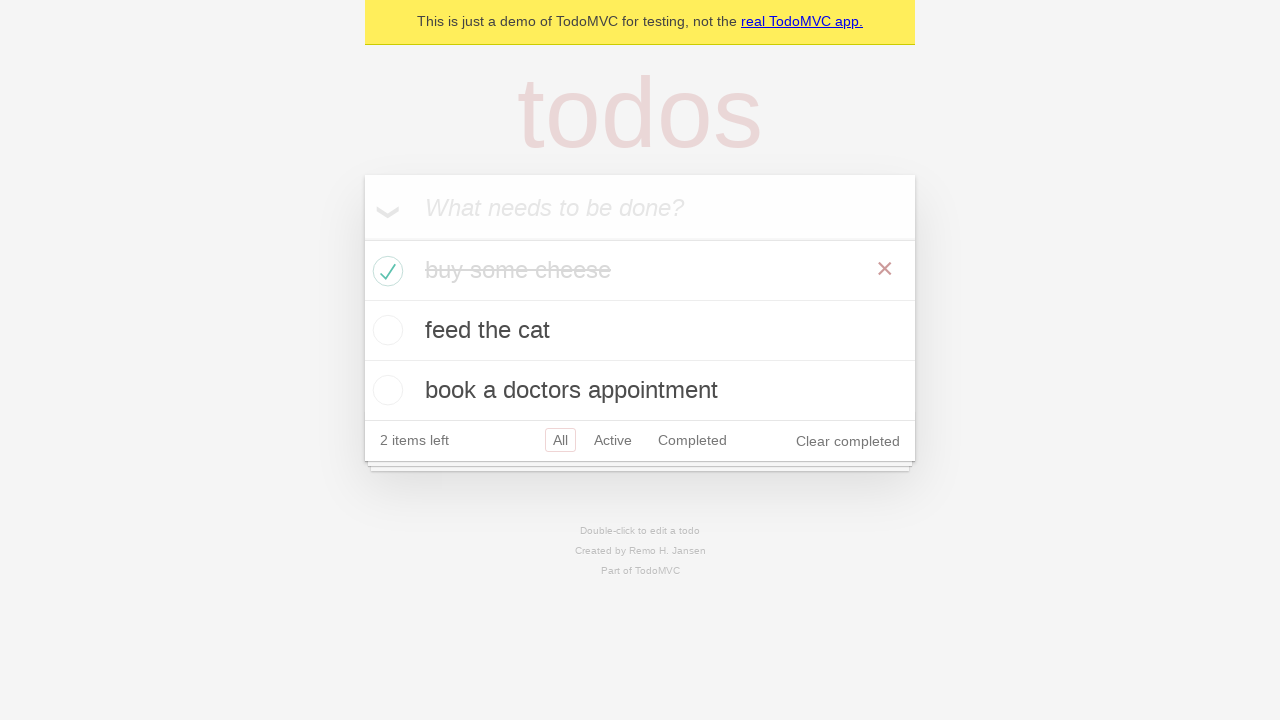